Tests navigation to the Survey services page through the Services menu

Starting URL: https://release.searates.dev/

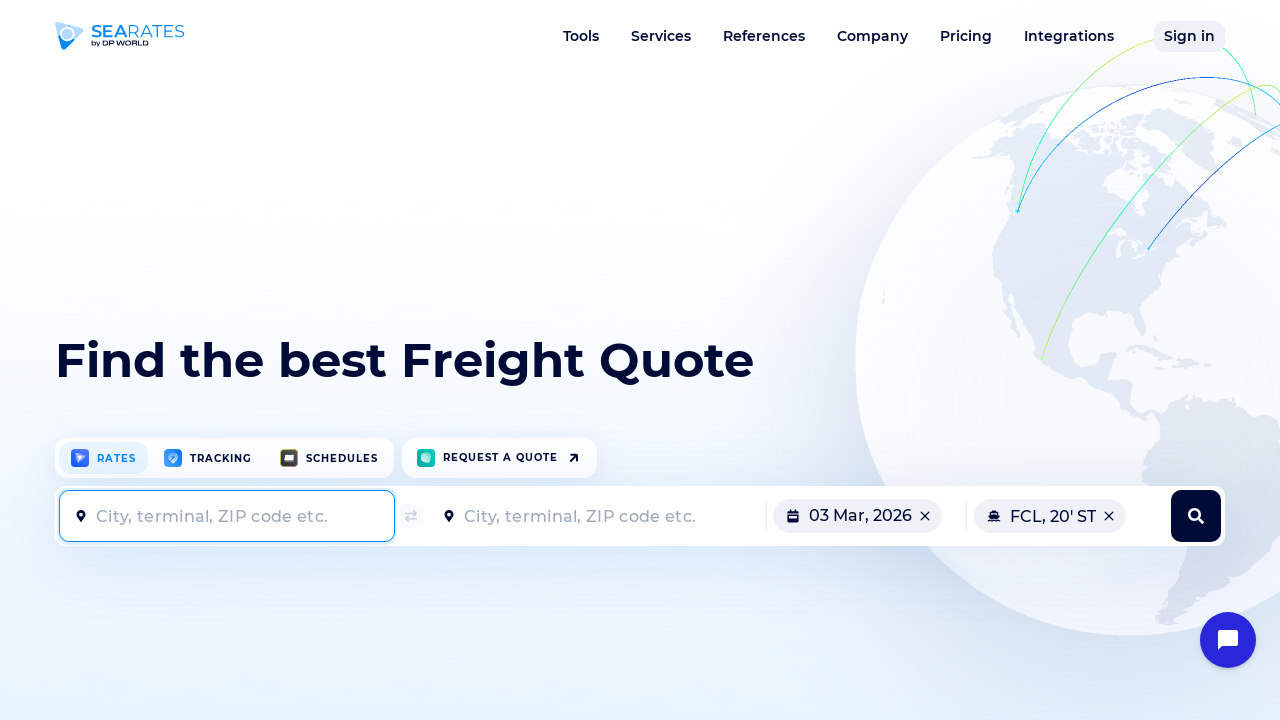

Hovered over Services menu at (661, 36) on a[data-dropdown="services"]
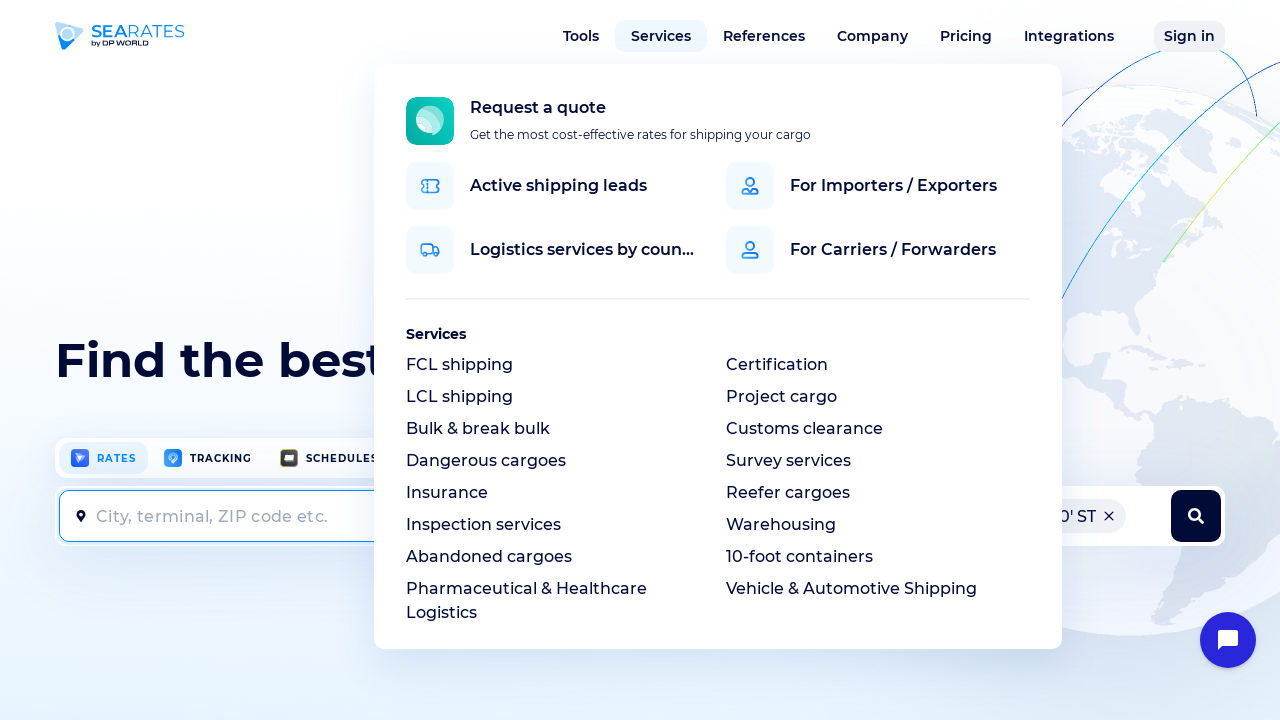

Clicked on Survey services option at (788, 461) on xpath=//div[@class="dropMenu__content drop-services__content js-drop-content"]//
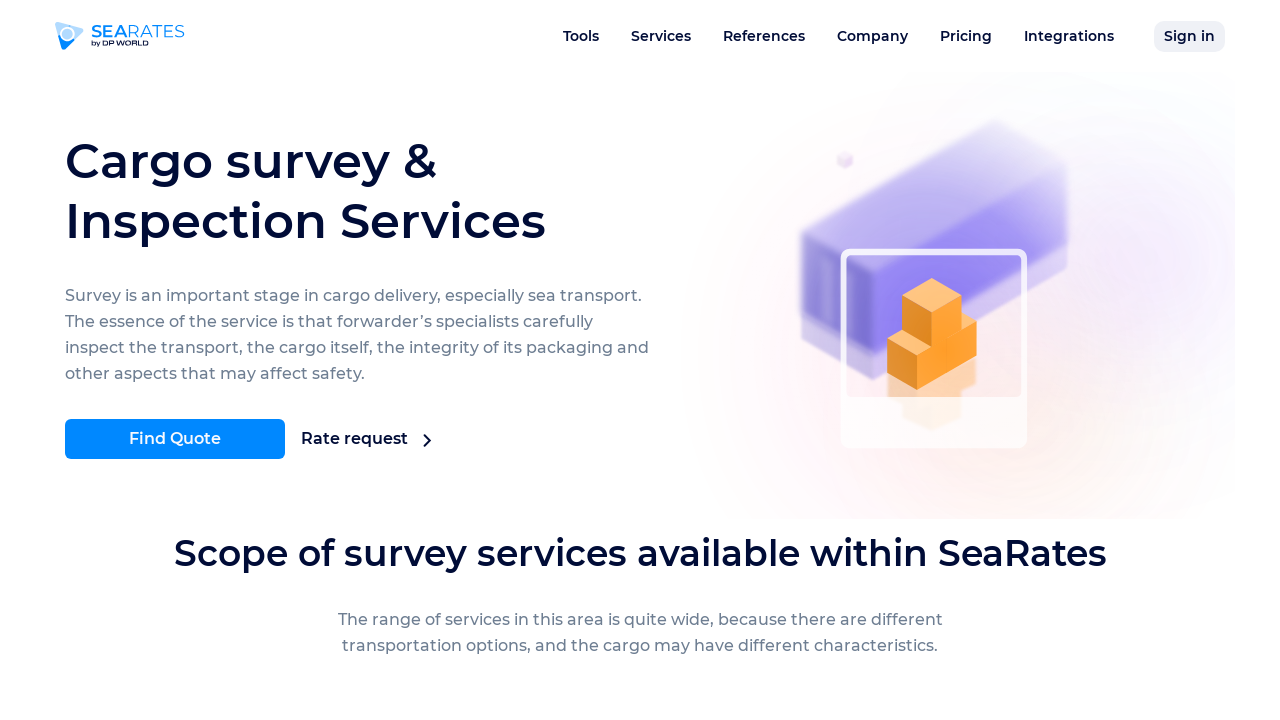

Survey services page loaded successfully
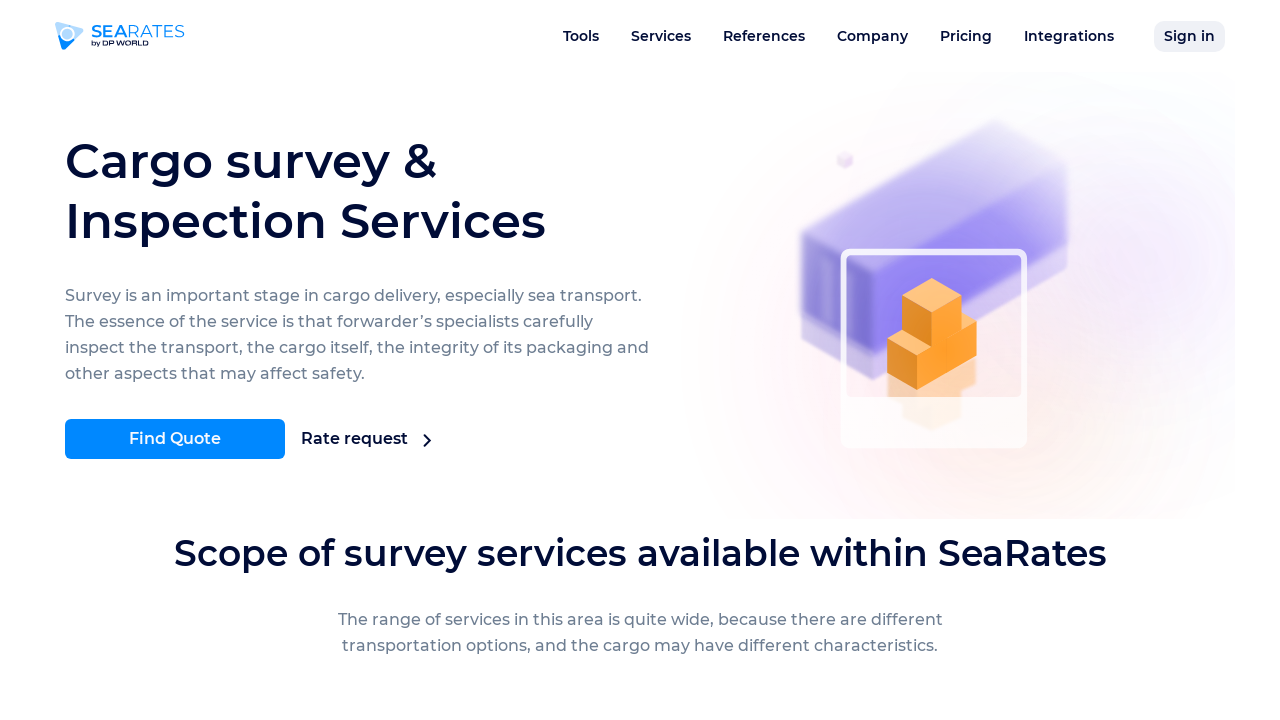

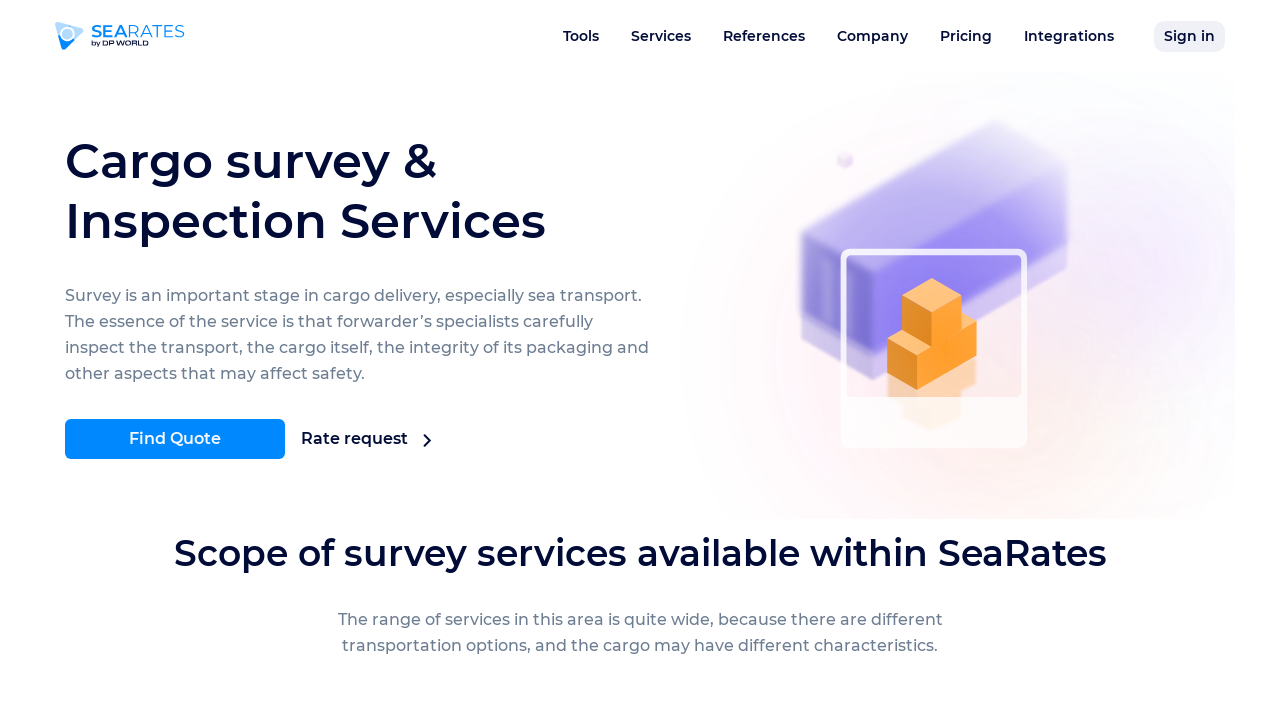